Navigates to the home page and verifies the header and description text are displayed correctly

Starting URL: https://kristinek.github.io/site

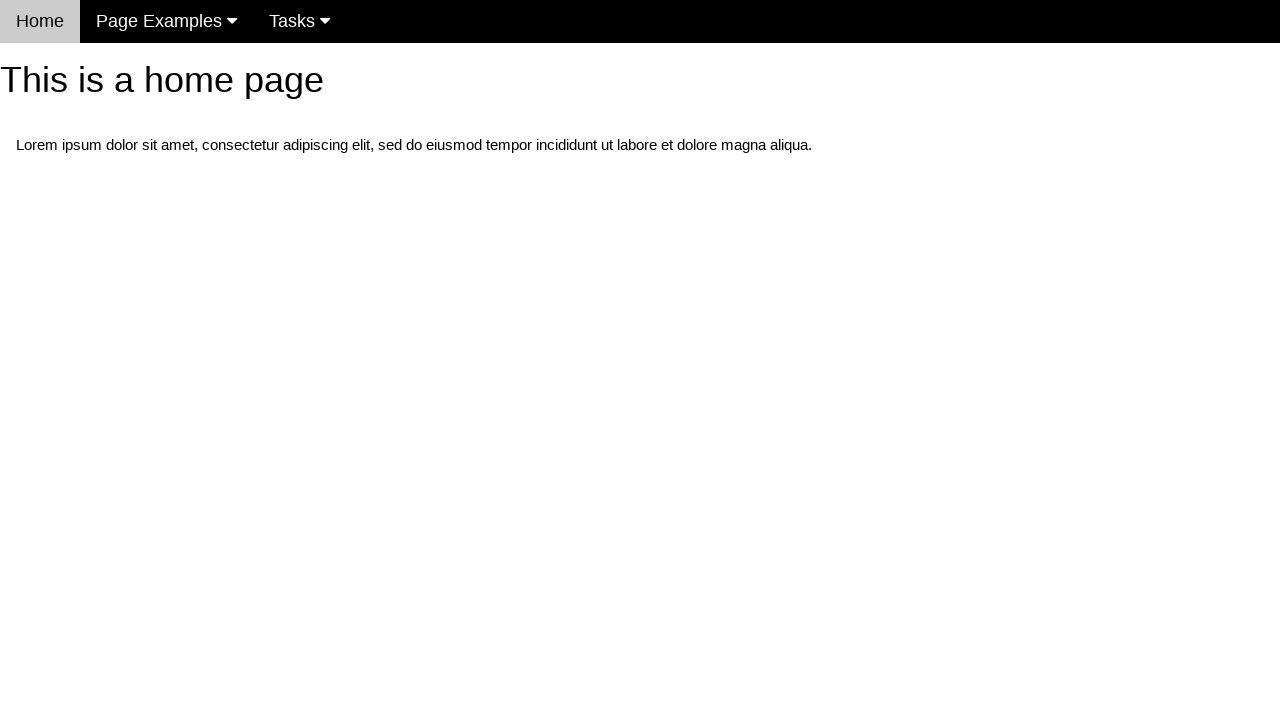

Navigated to home page at https://kristinek.github.io/site
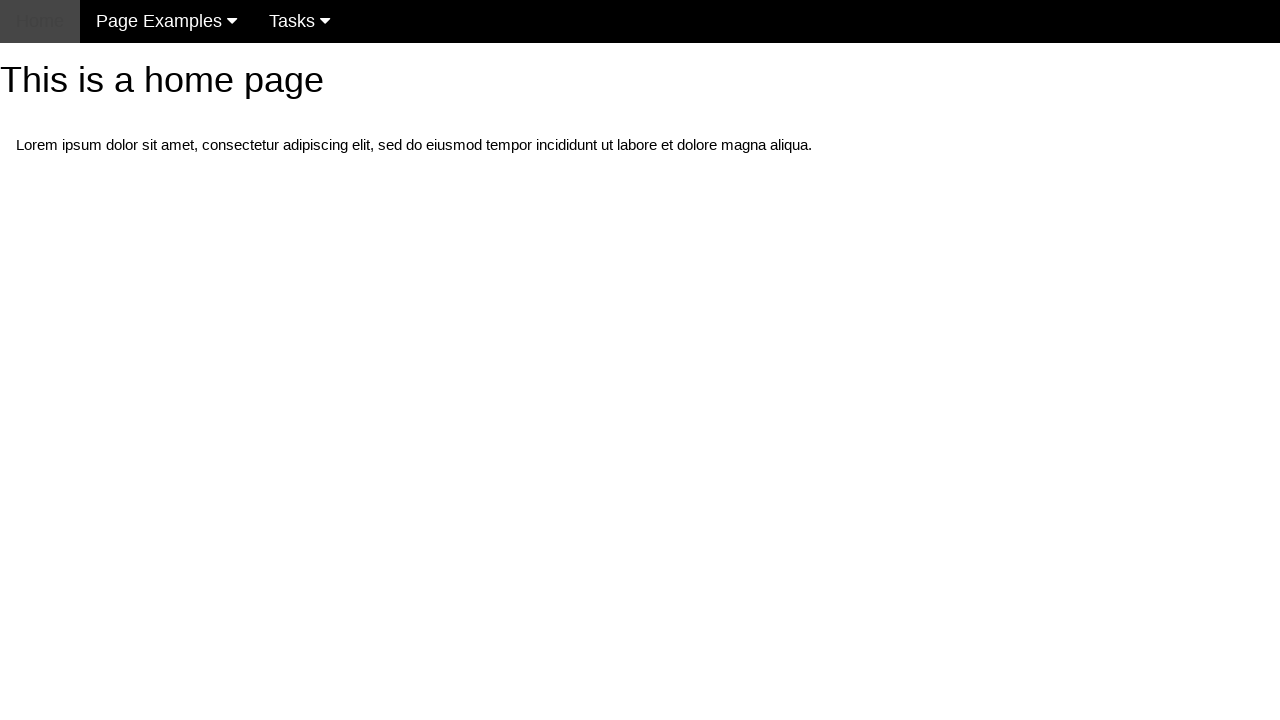

Located h1 header element
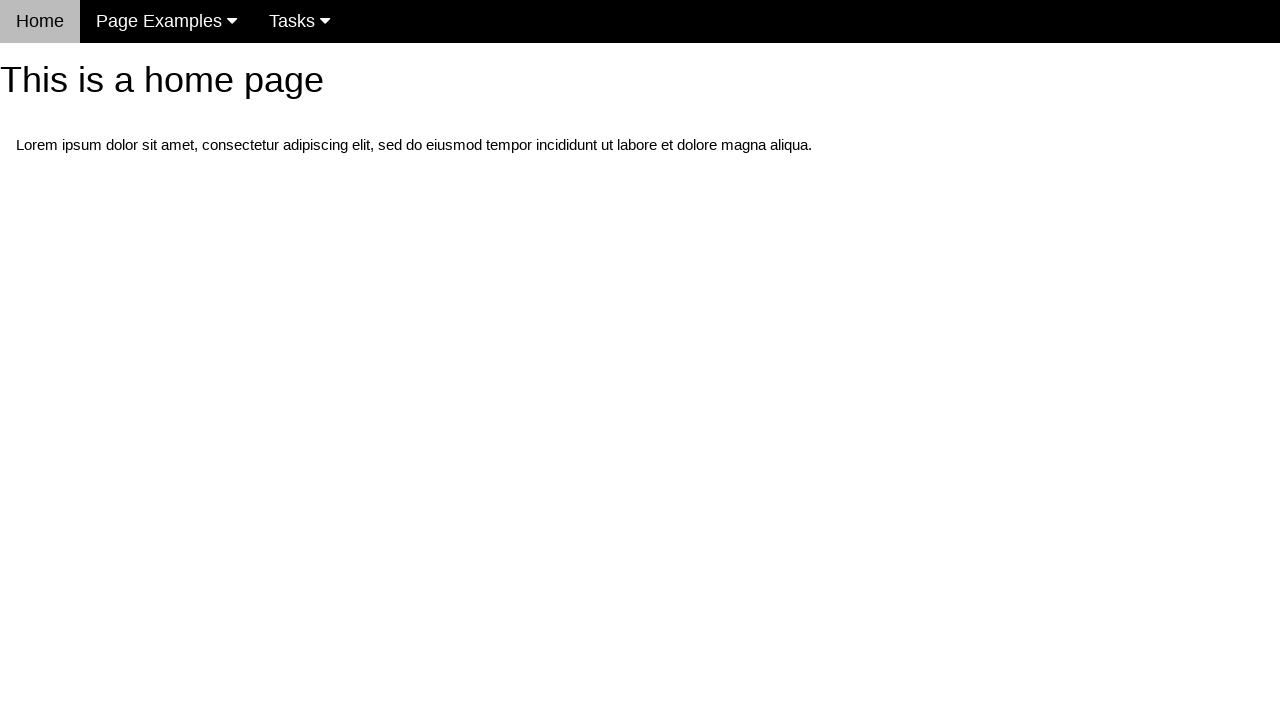

Header element waited for and is ready
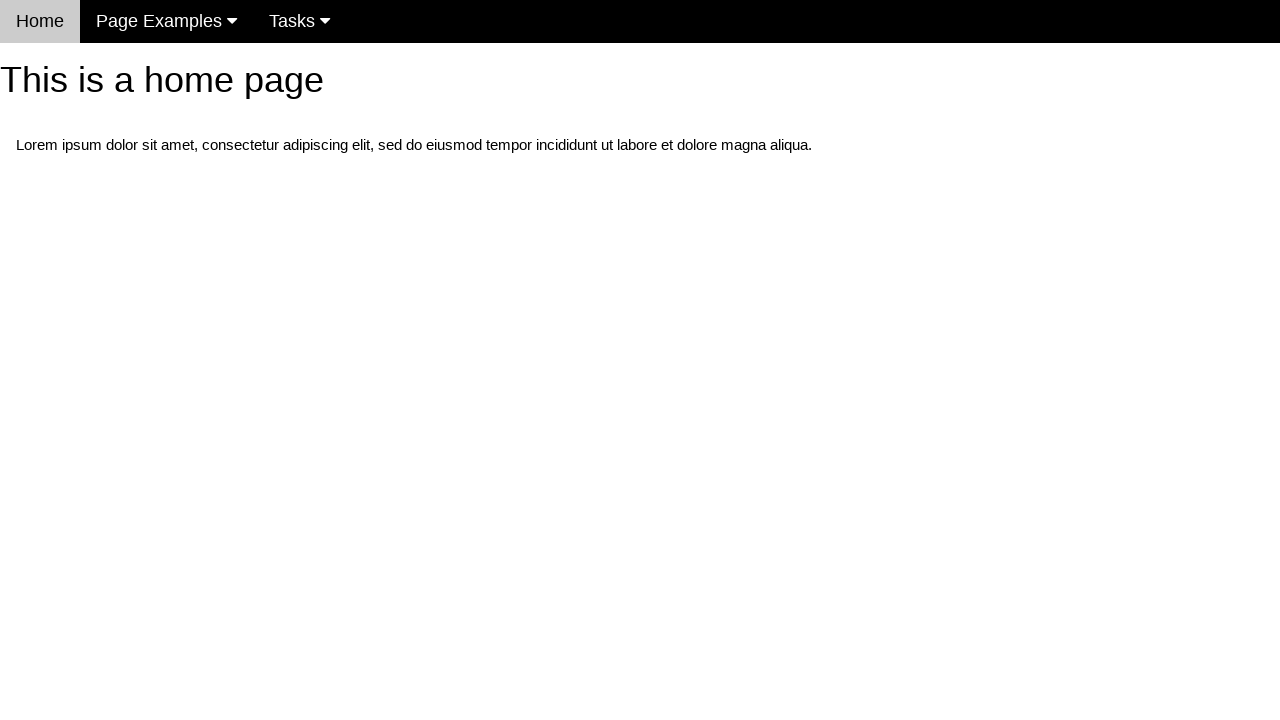

Verified header text is 'This is a home page'
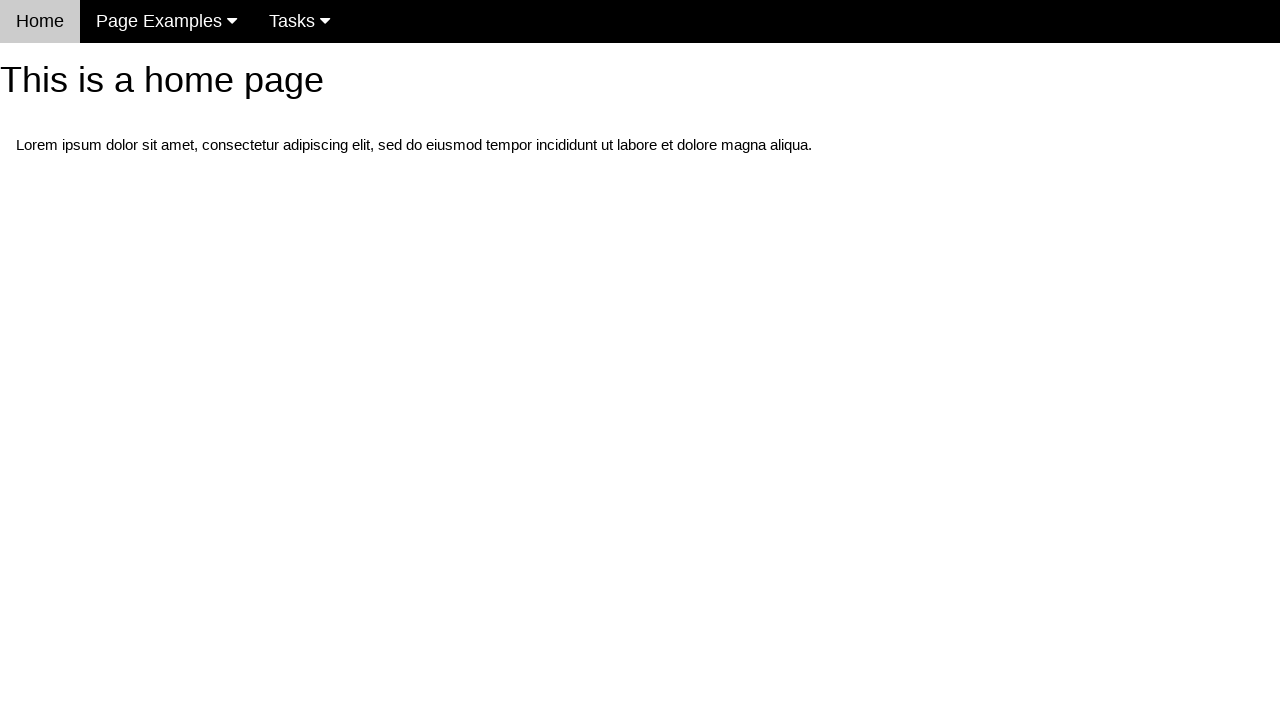

Located first paragraph element
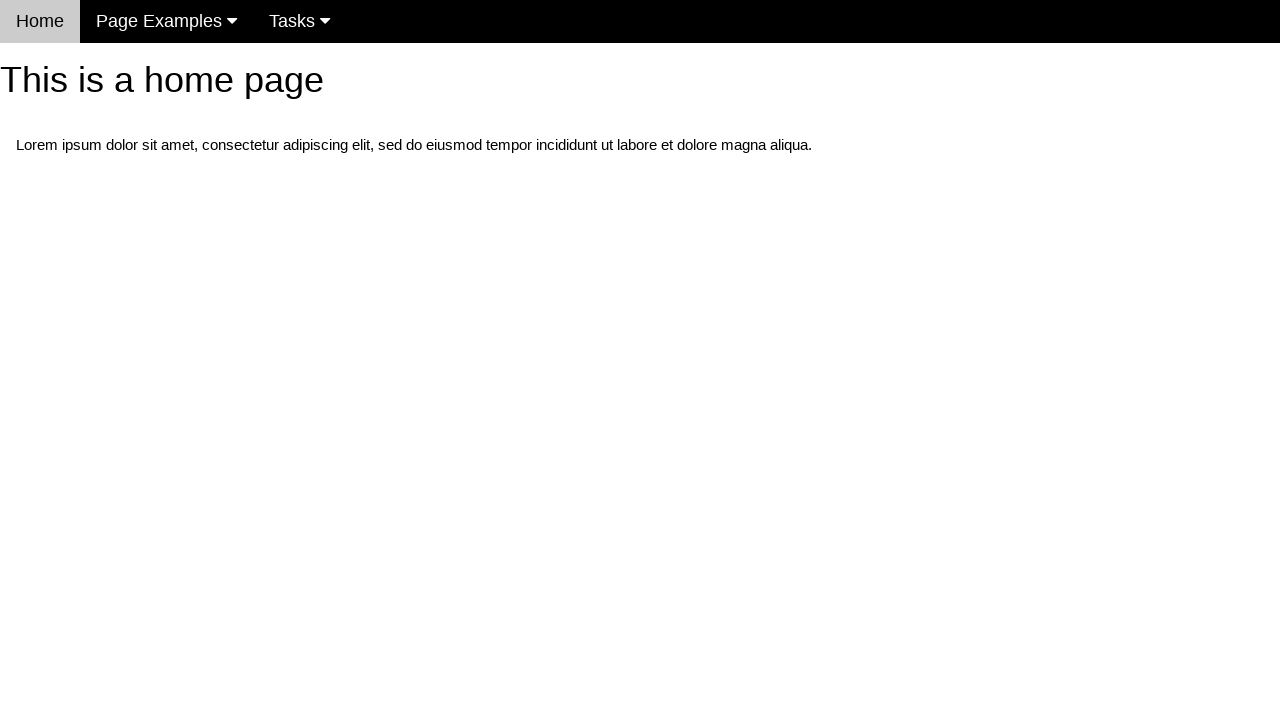

Verified description text contains 'Lorem ipsum dolor sit amet'
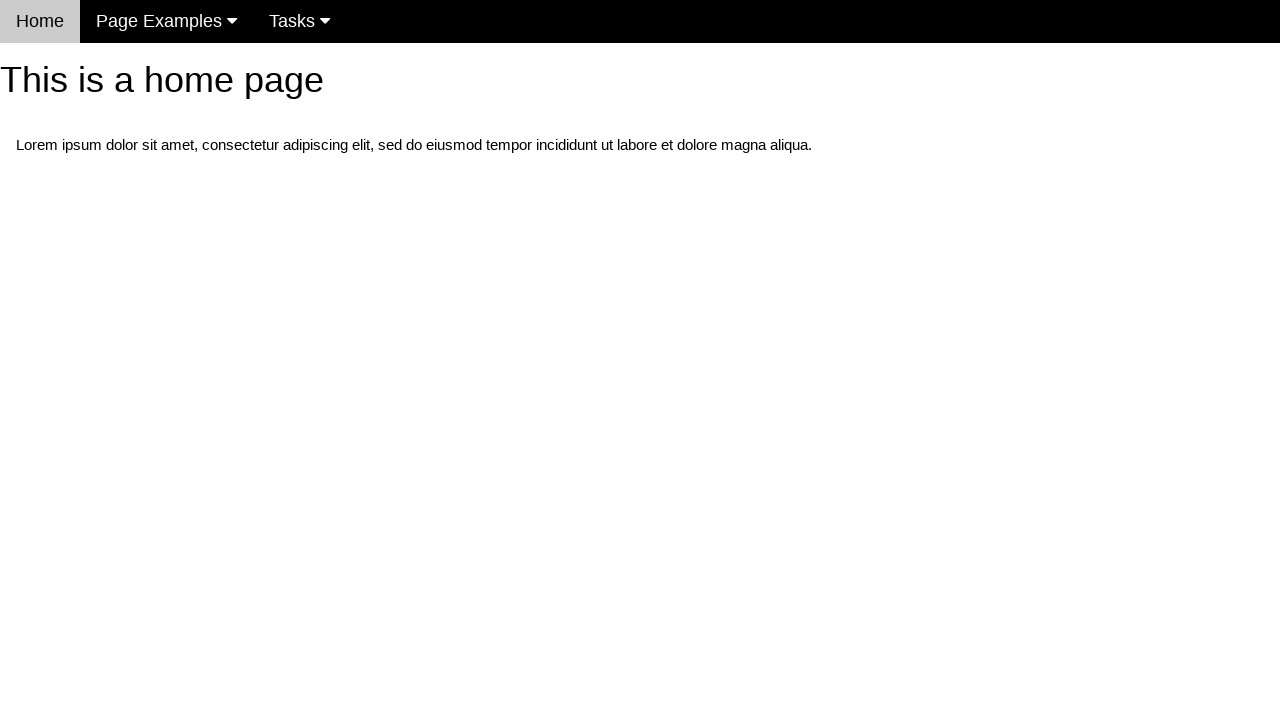

Located navigation menu element
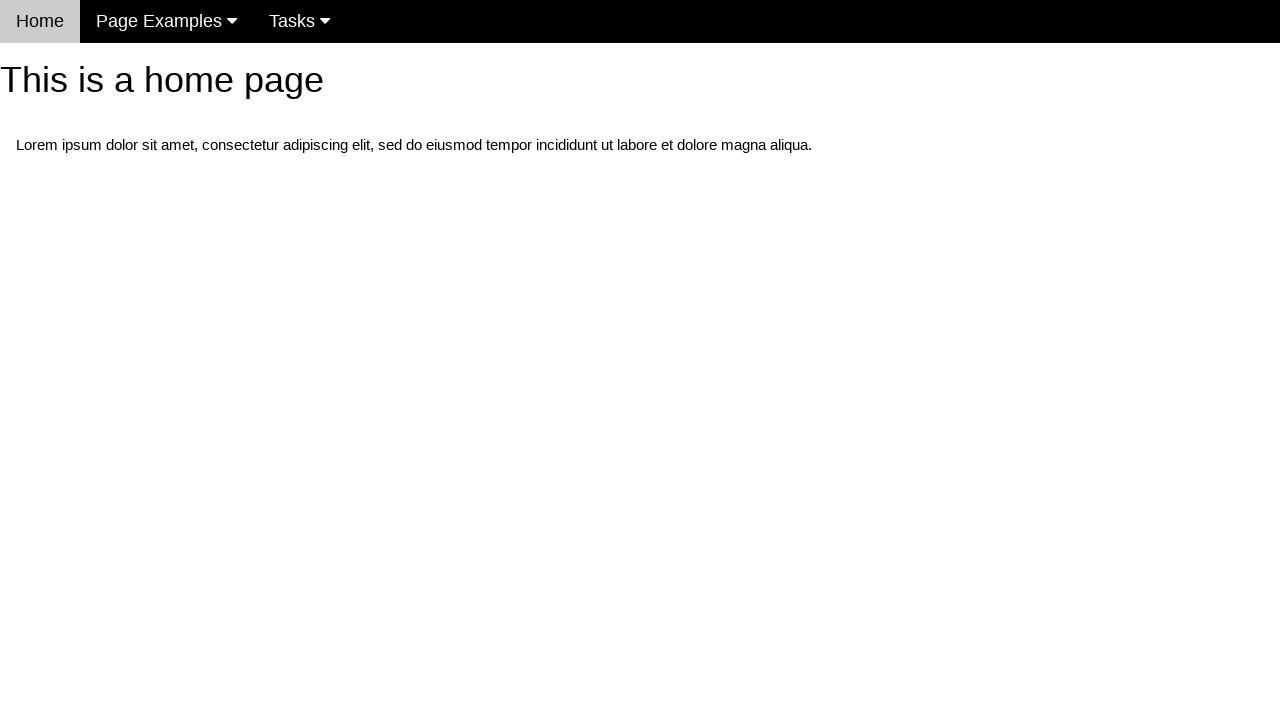

Verified navigation menu is visible
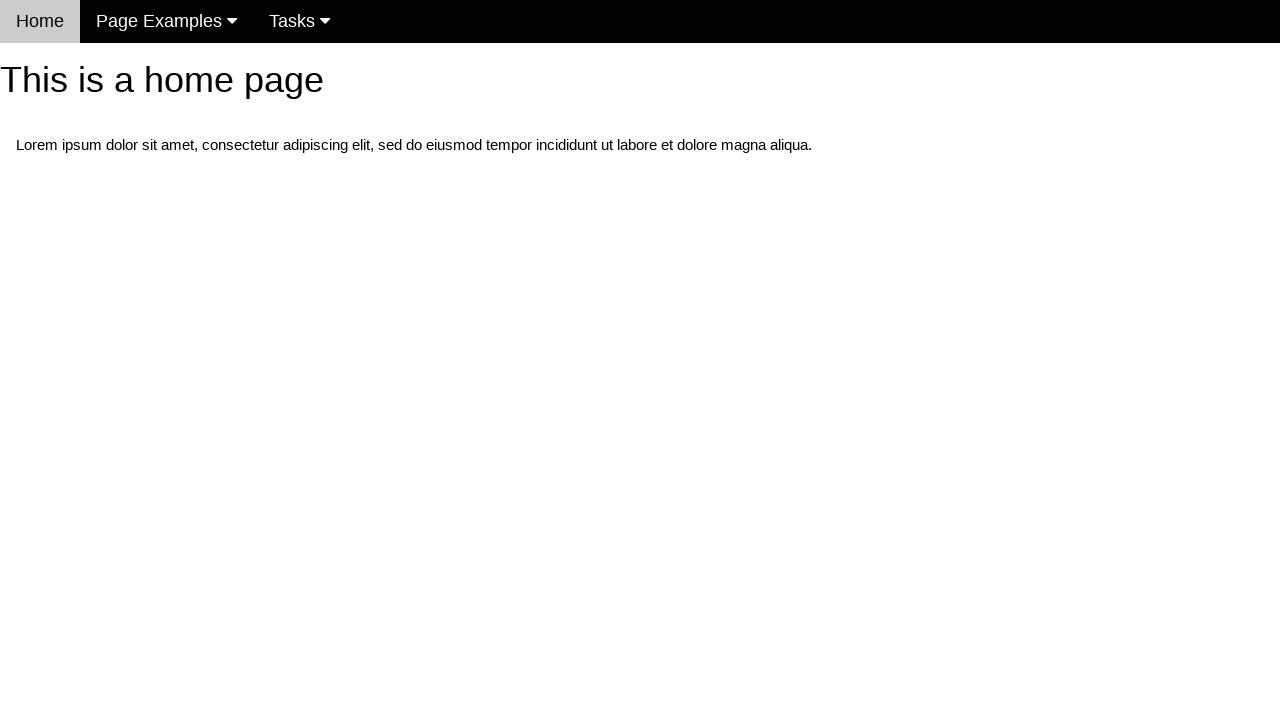

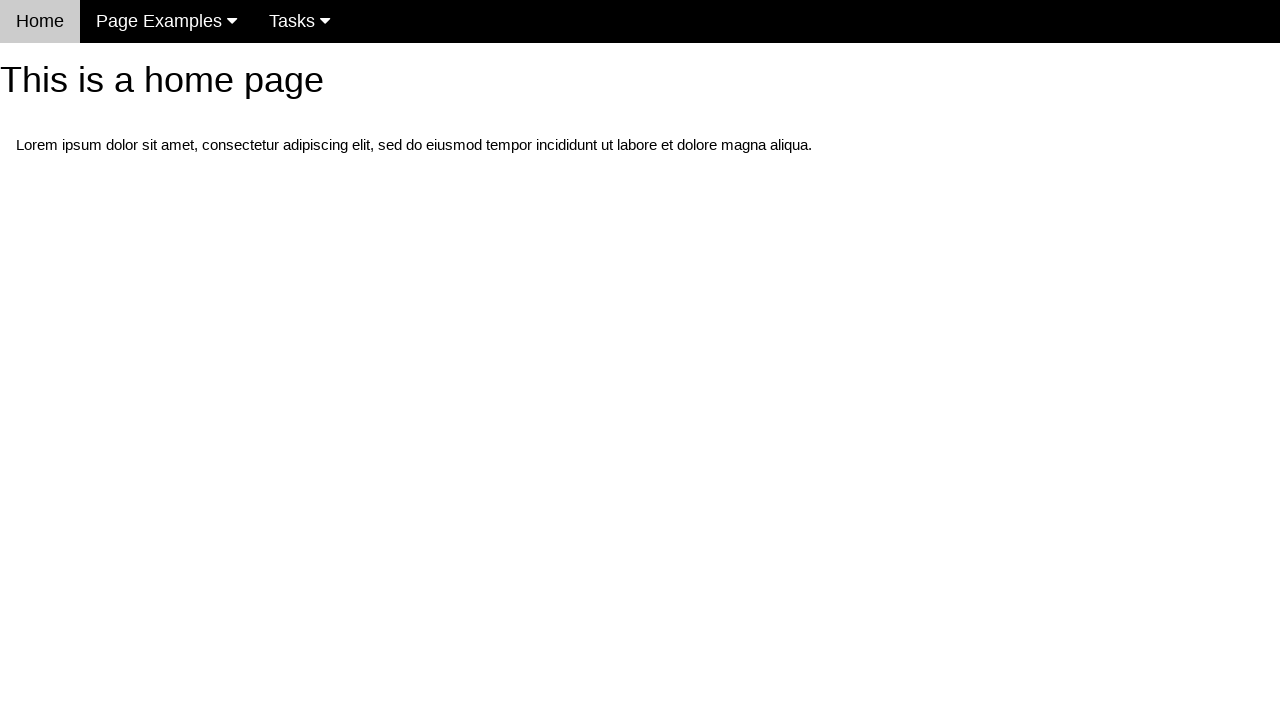